Tests the text box form by filling in full name, email, current address, and permanent address fields, then submitting the form and verifying the output.

Starting URL: https://demoqa.com/text-box

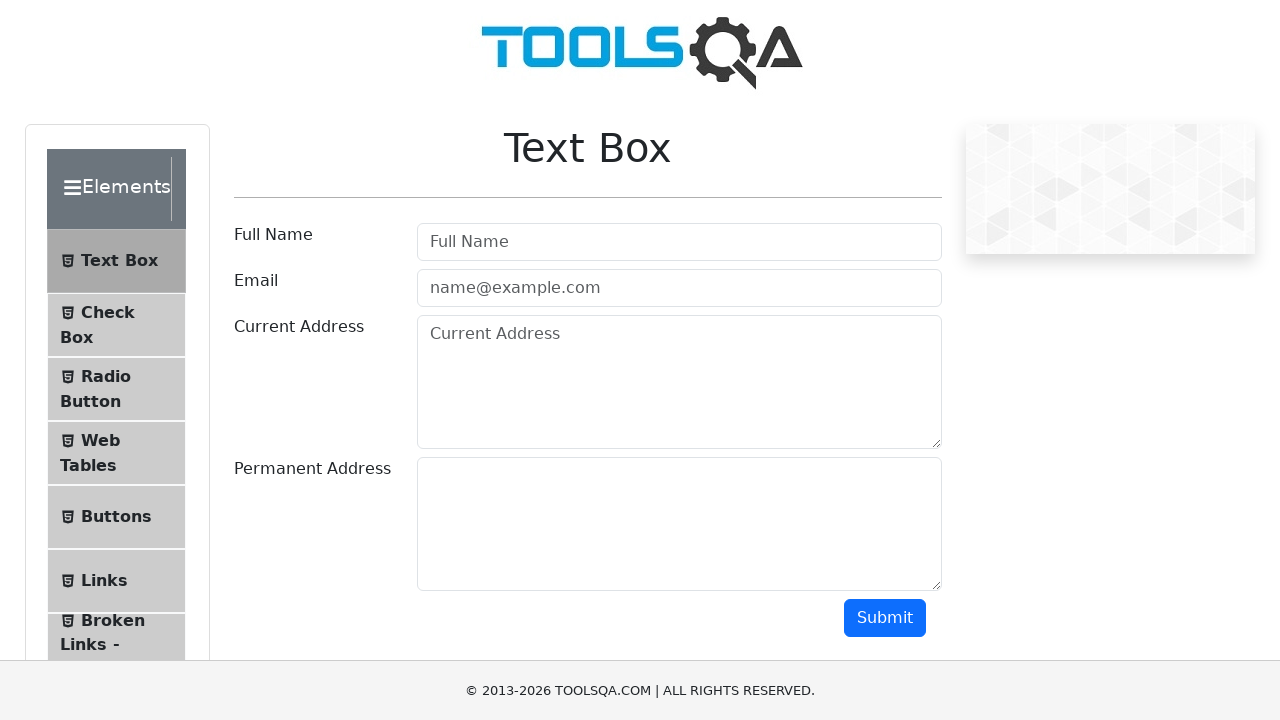

Clicked full name input field at (679, 242) on #userName
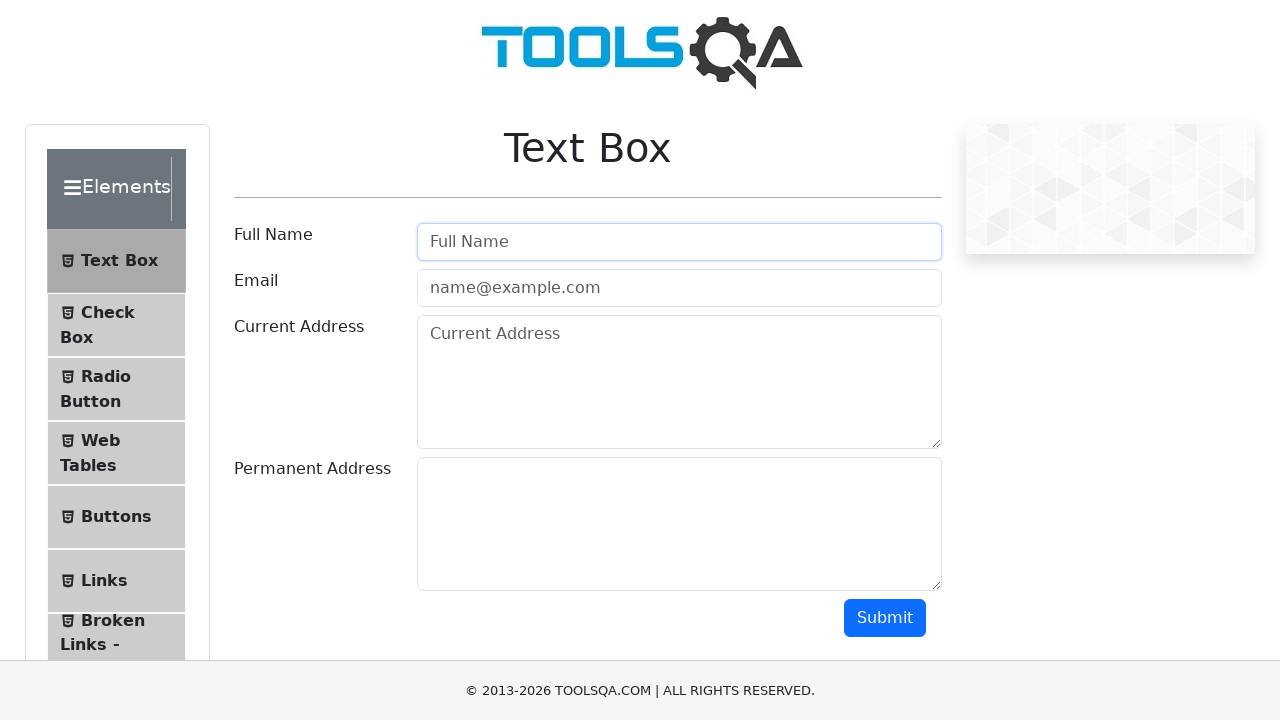

Filled full name field with 'bilgen' on #userName
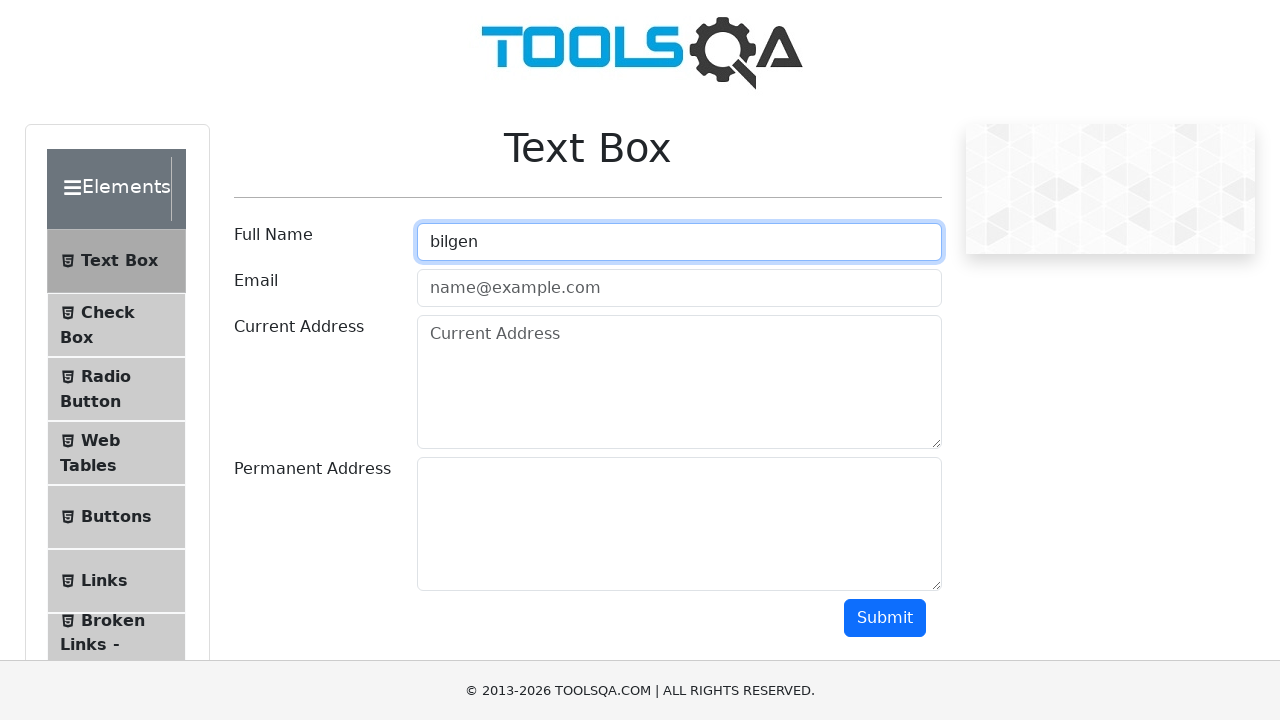

Clicked email input field at (679, 288) on #userEmail
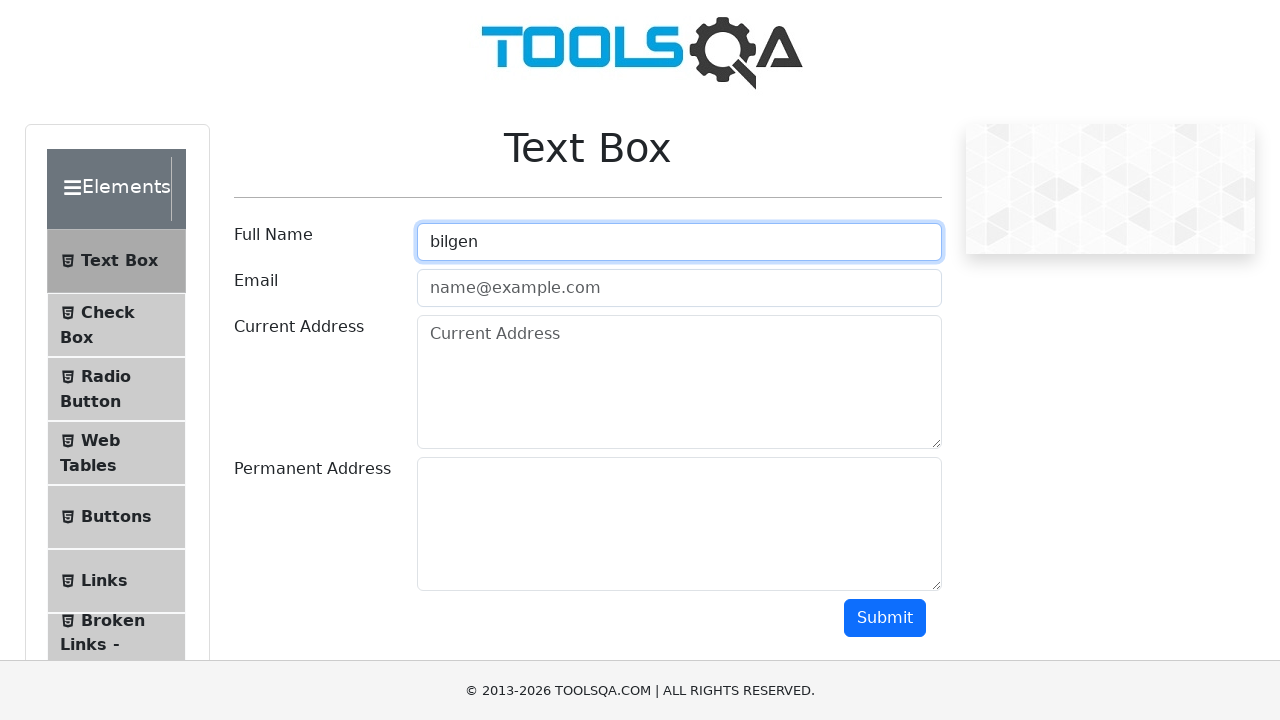

Filled email field with 'bilgen@yahoo.com' on #userEmail
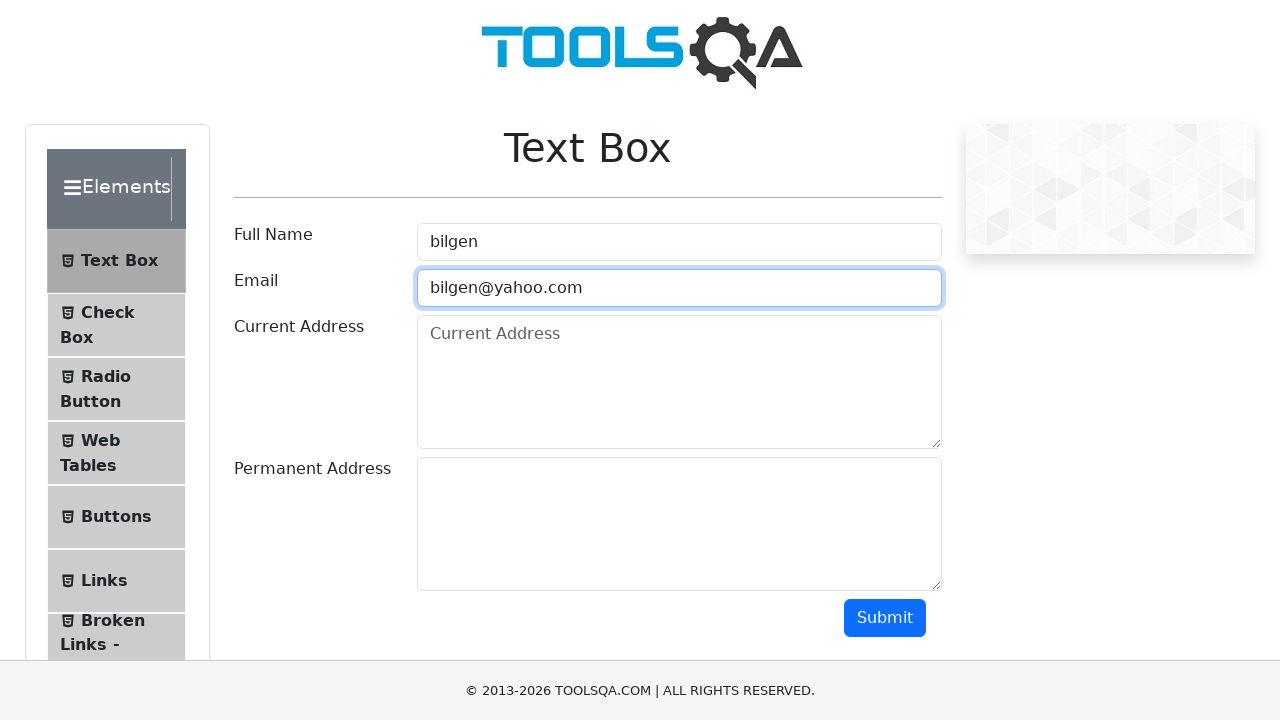

Clicked current address textarea field at (679, 382) on textarea[placeholder='Current Address']
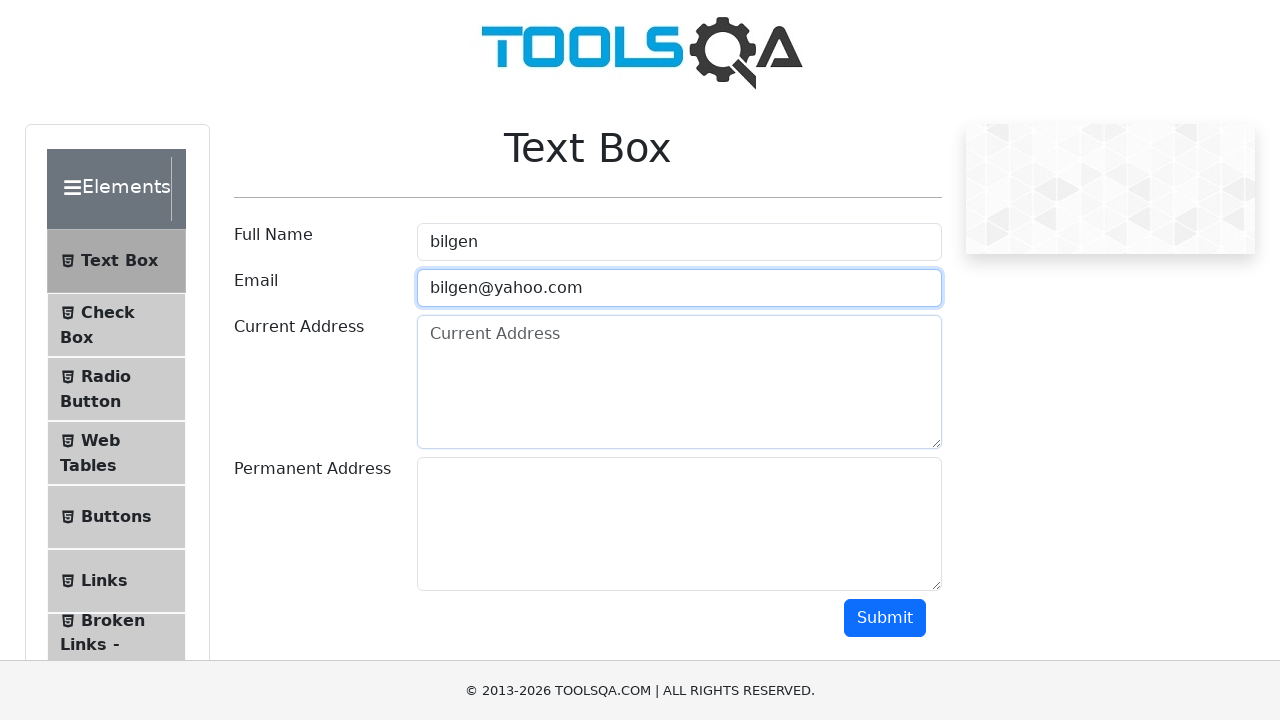

Filled current address field with 'Kırklareli' on textarea[placeholder='Current Address']
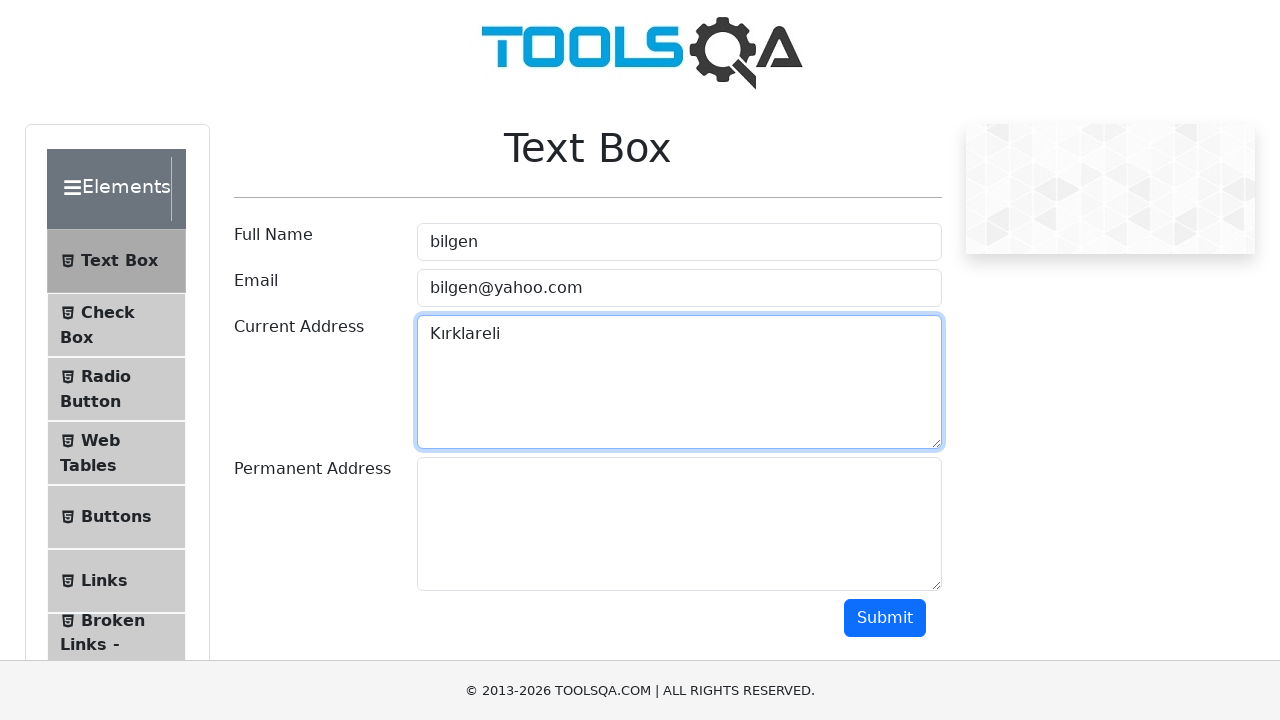

Clicked permanent address input field at (679, 524) on #permanentAddress
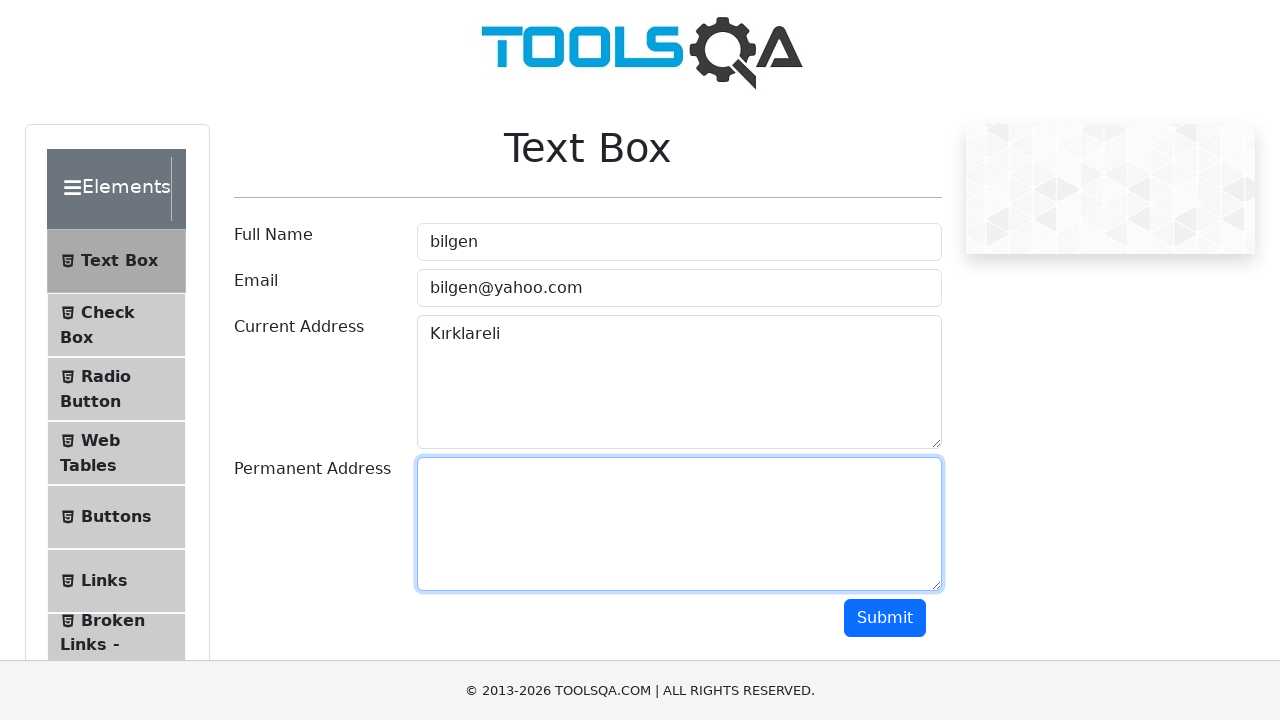

Filled permanent address field with 'Kırklareli' on #permanentAddress
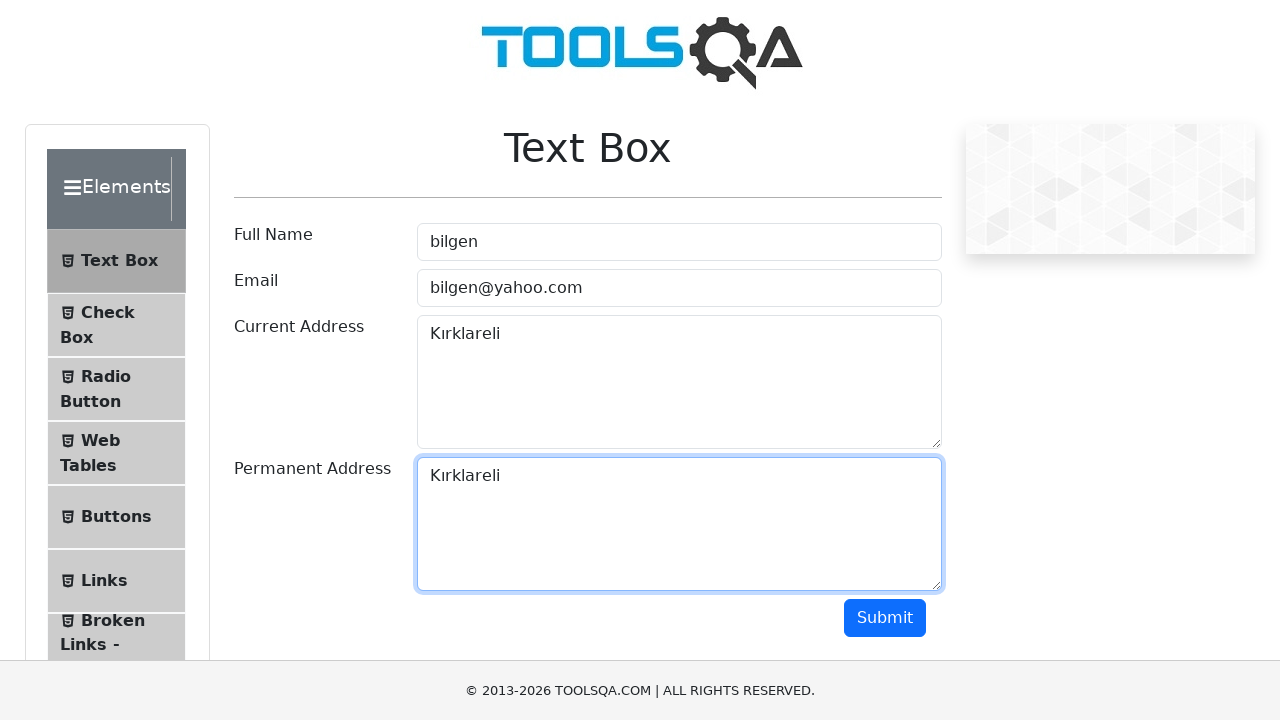

Clicked submit button to submit the form at (885, 618) on button.btn-primary
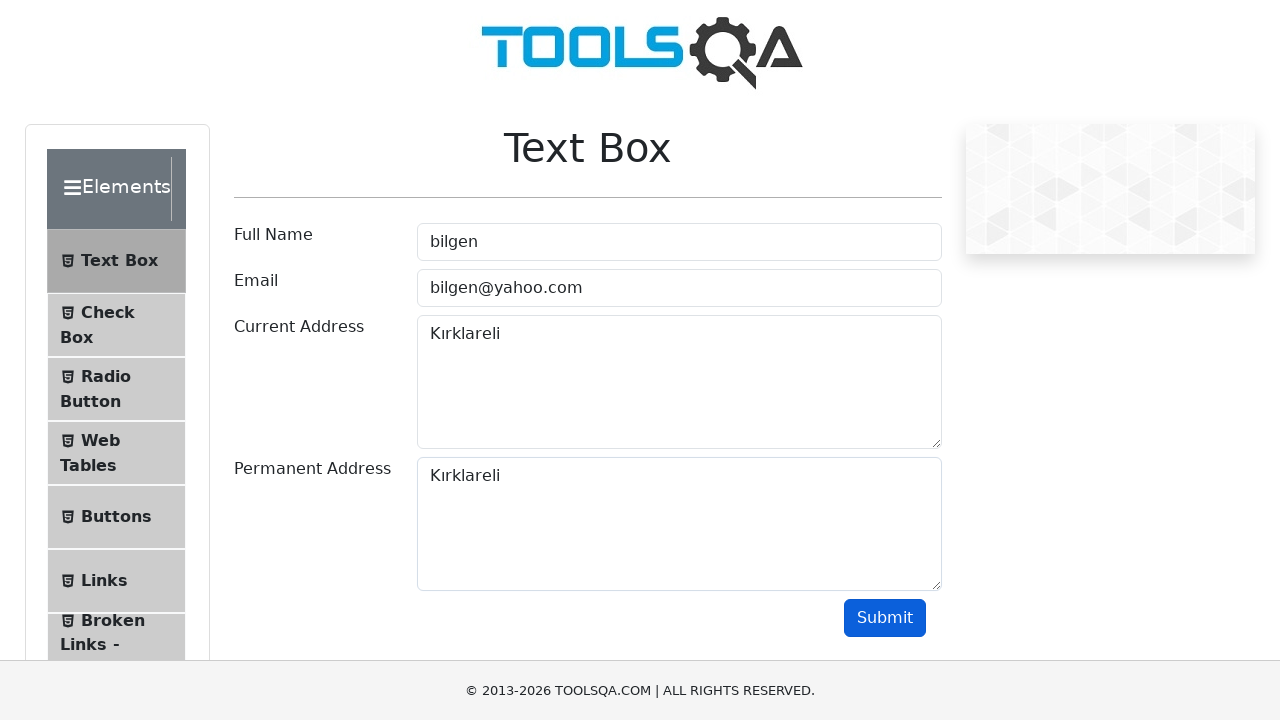

Waited for name output element to appear
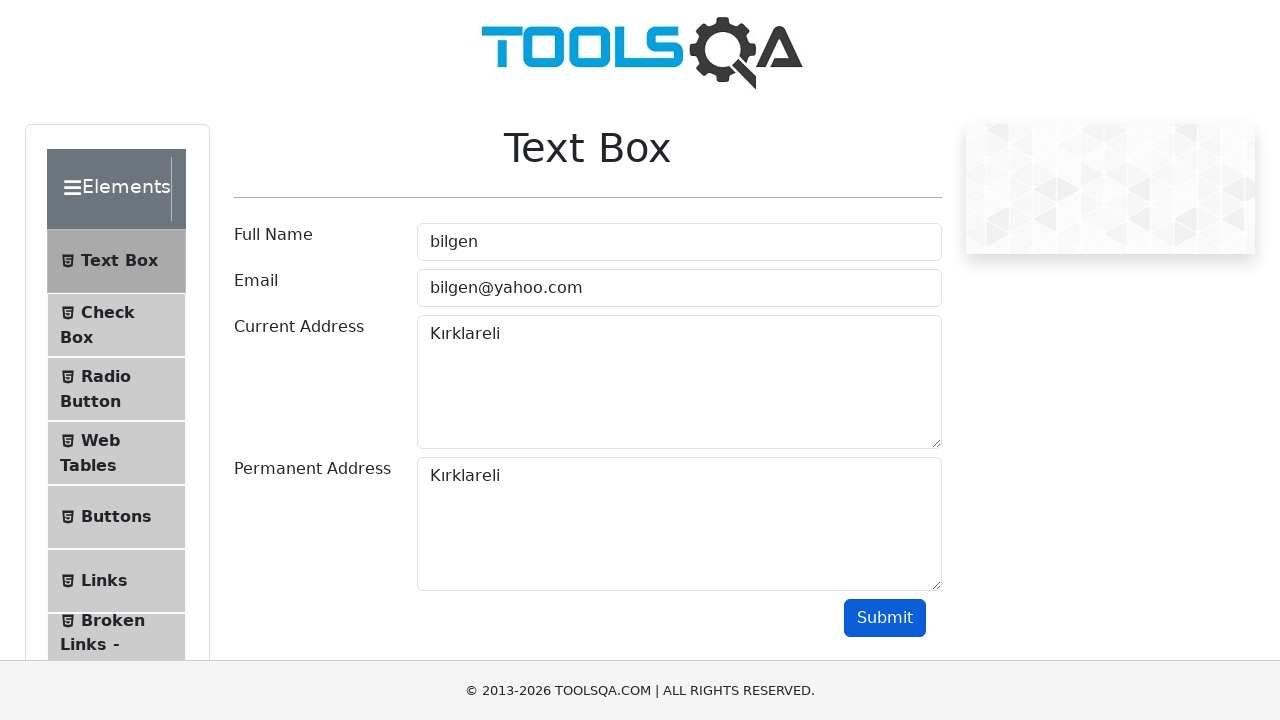

Waited for email output element to appear
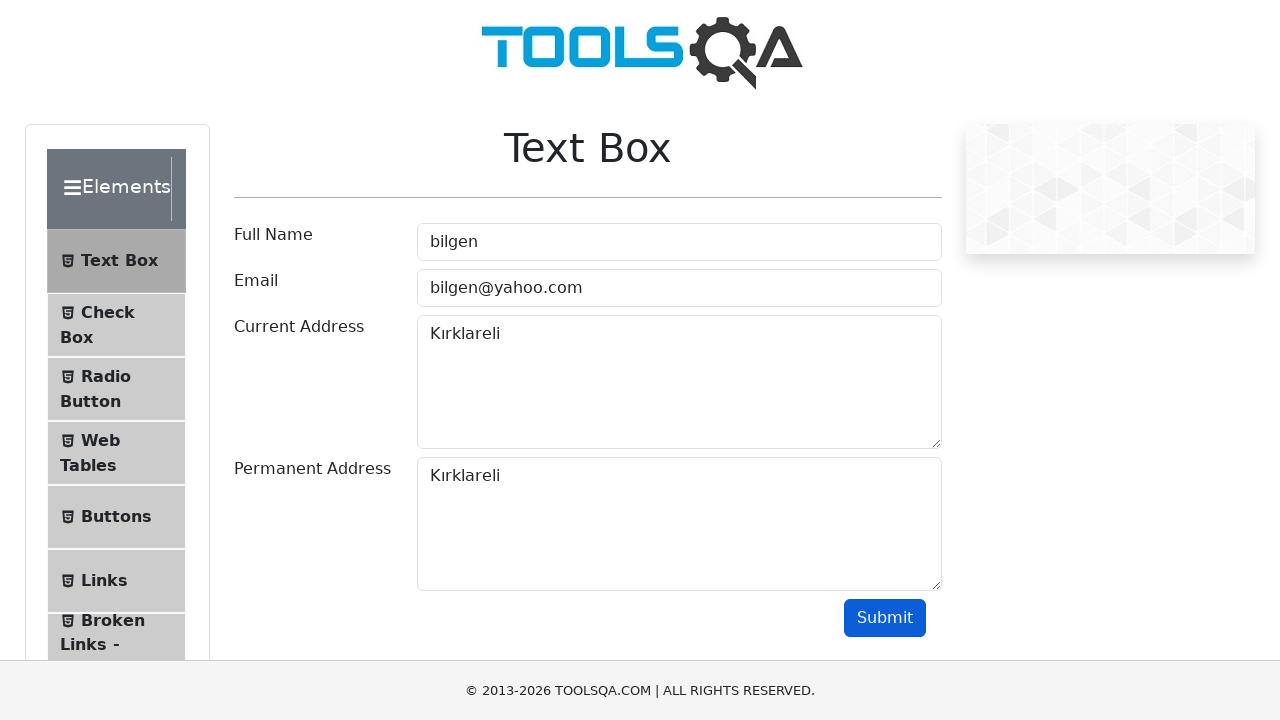

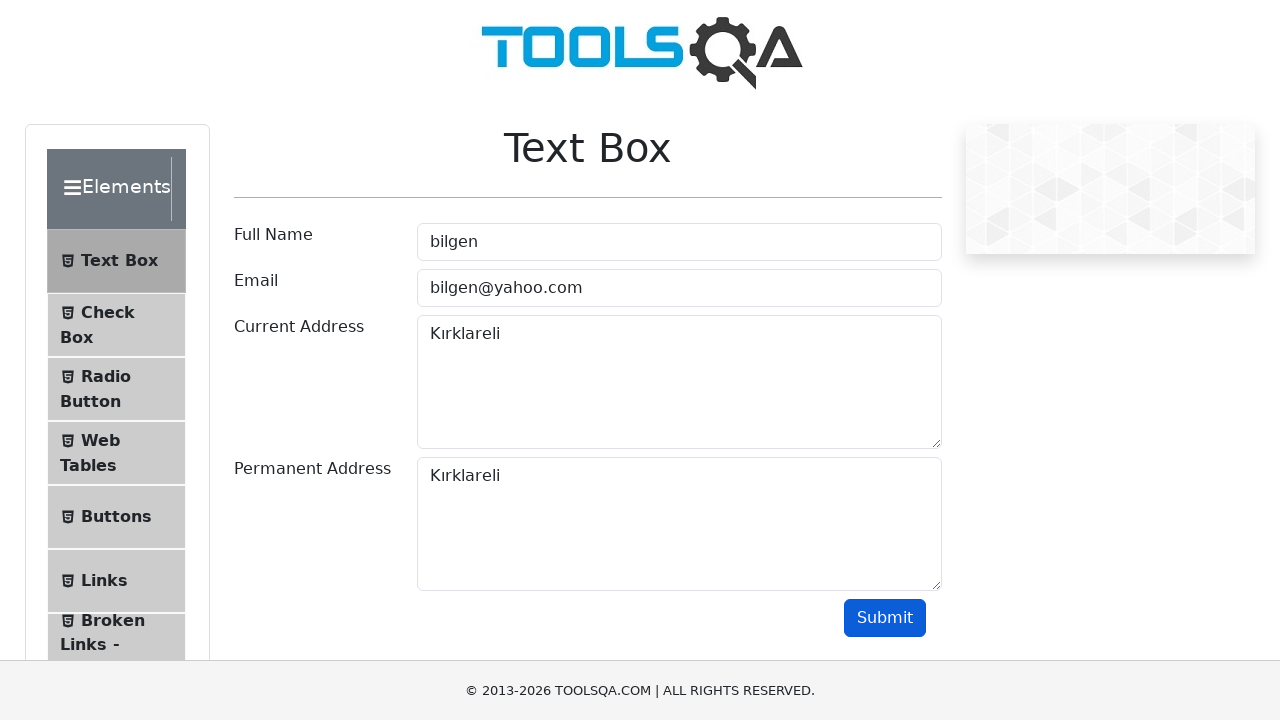